Tests highlighting an element on a page by finding a specific element by ID and applying a temporary visual style (red dashed border) to it using JavaScript execution.

Starting URL: http://the-internet.herokuapp.com/large

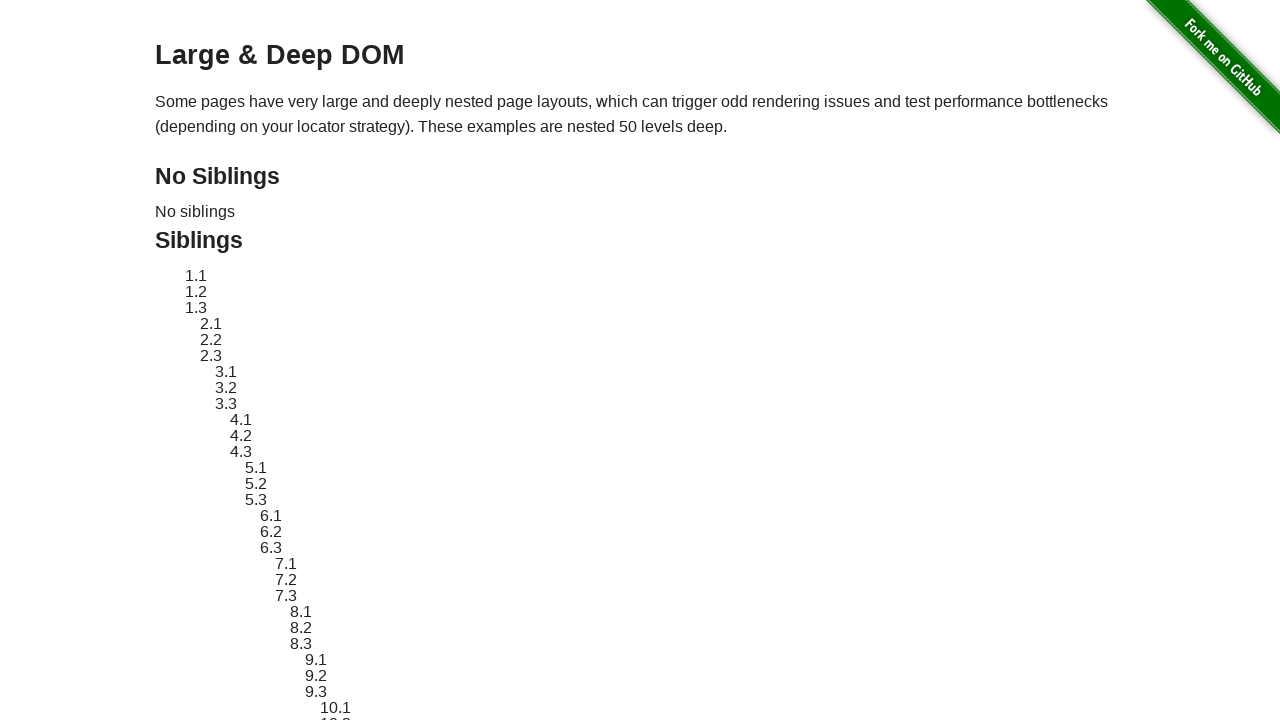

Located target element with ID 'sibling-2.3'
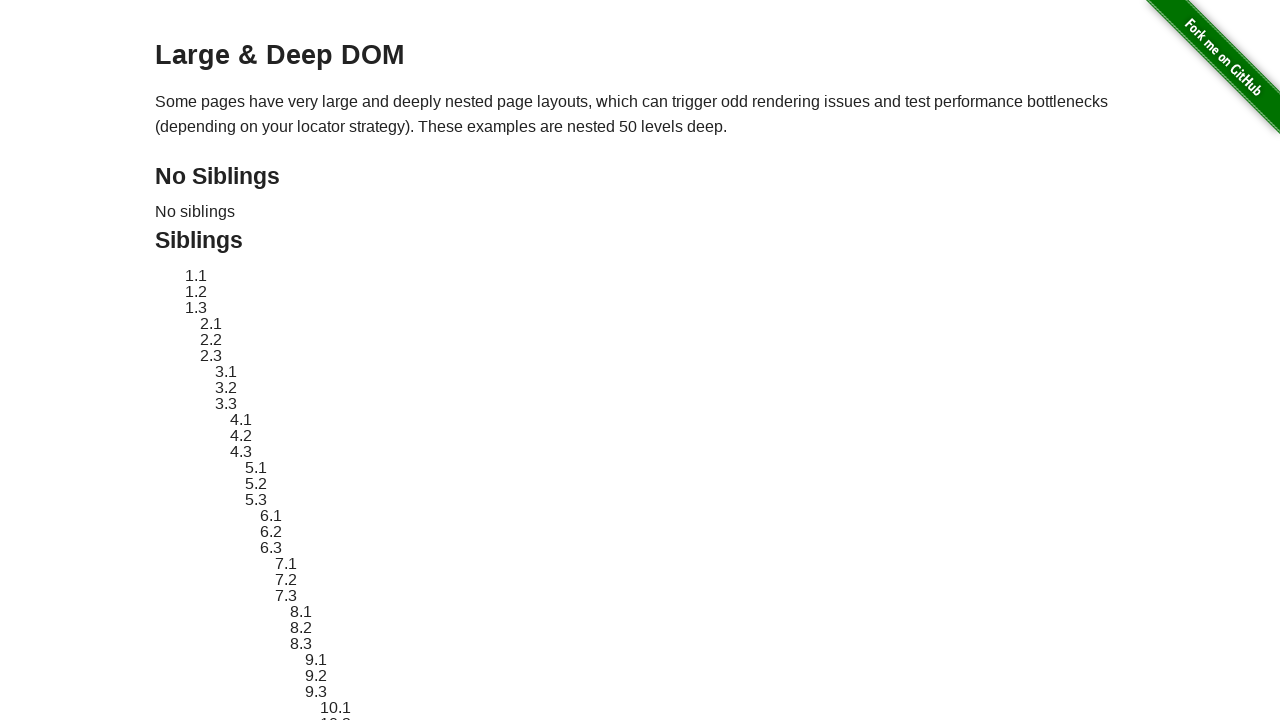

Target element became visible
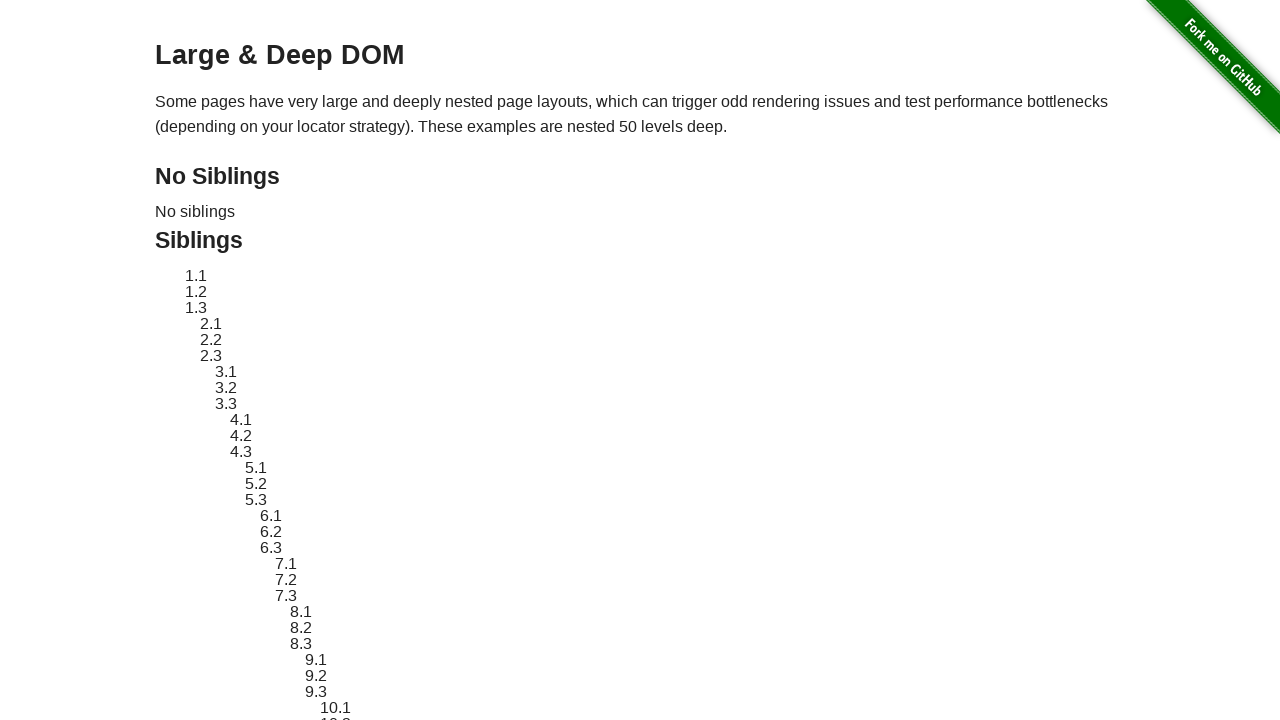

Stored original style attribute of target element
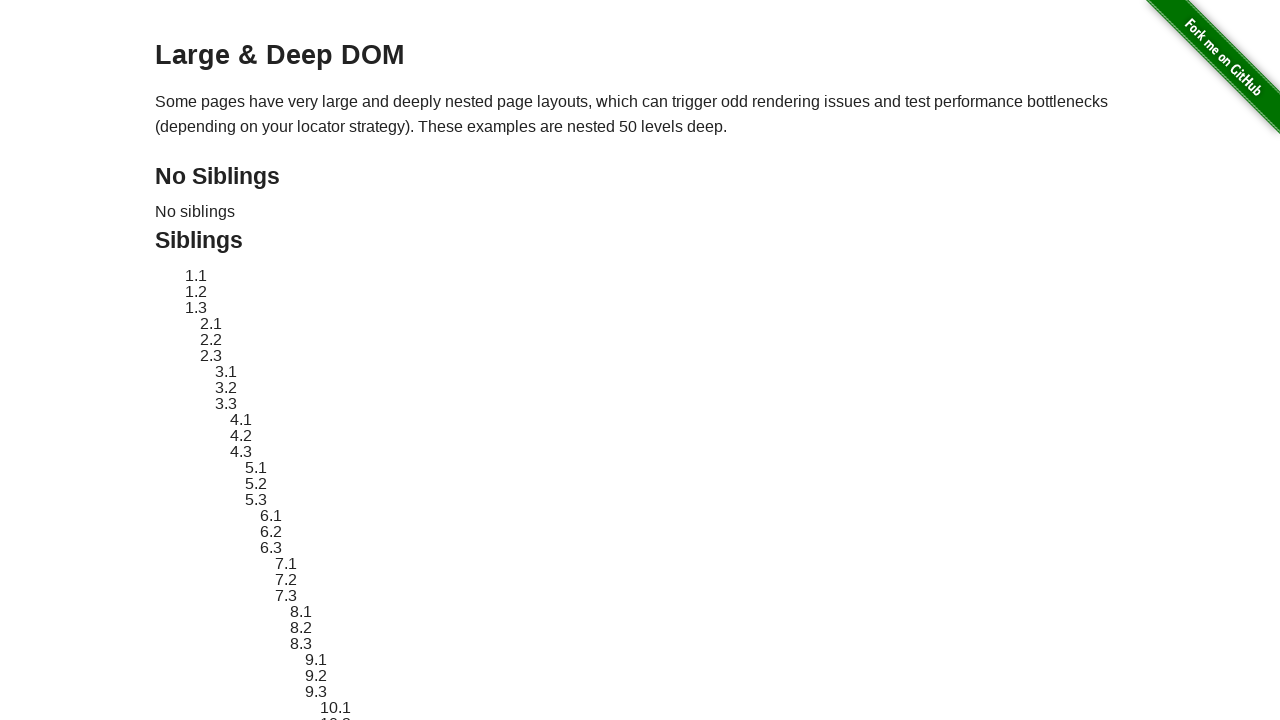

Applied red dashed border highlight to target element
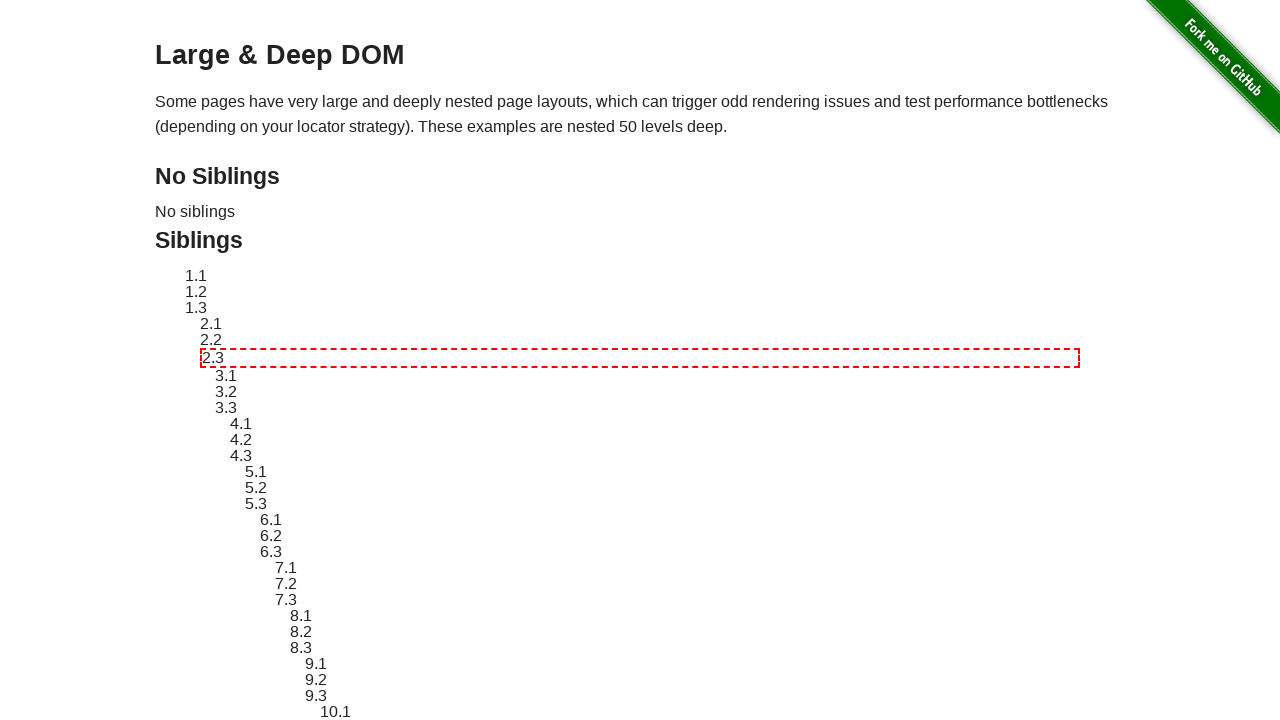

Waited 2 seconds to display the highlight
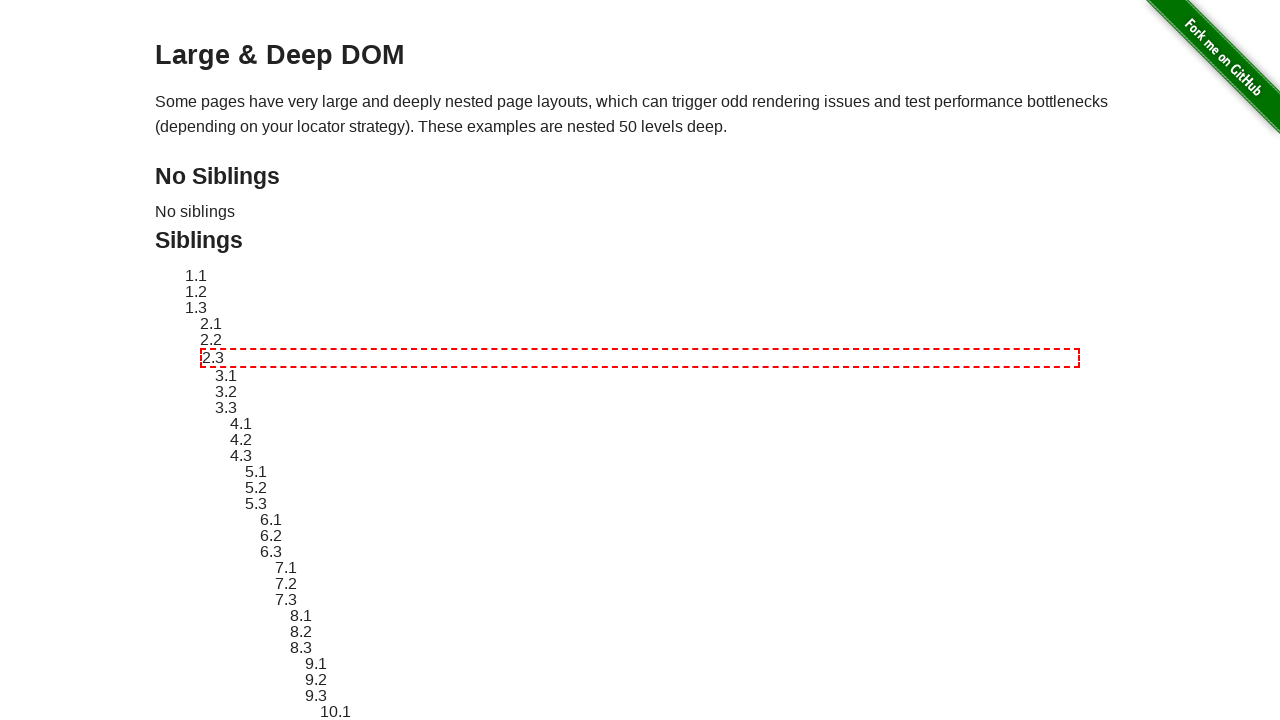

Reverted target element to original style
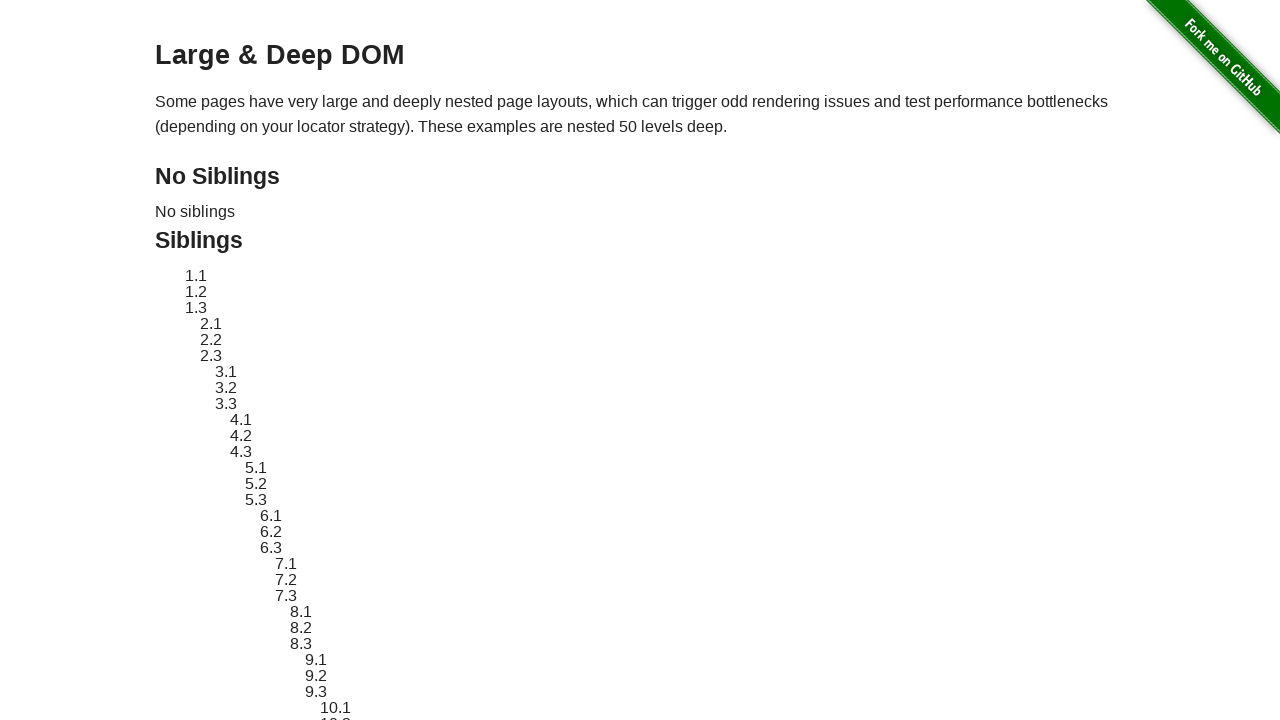

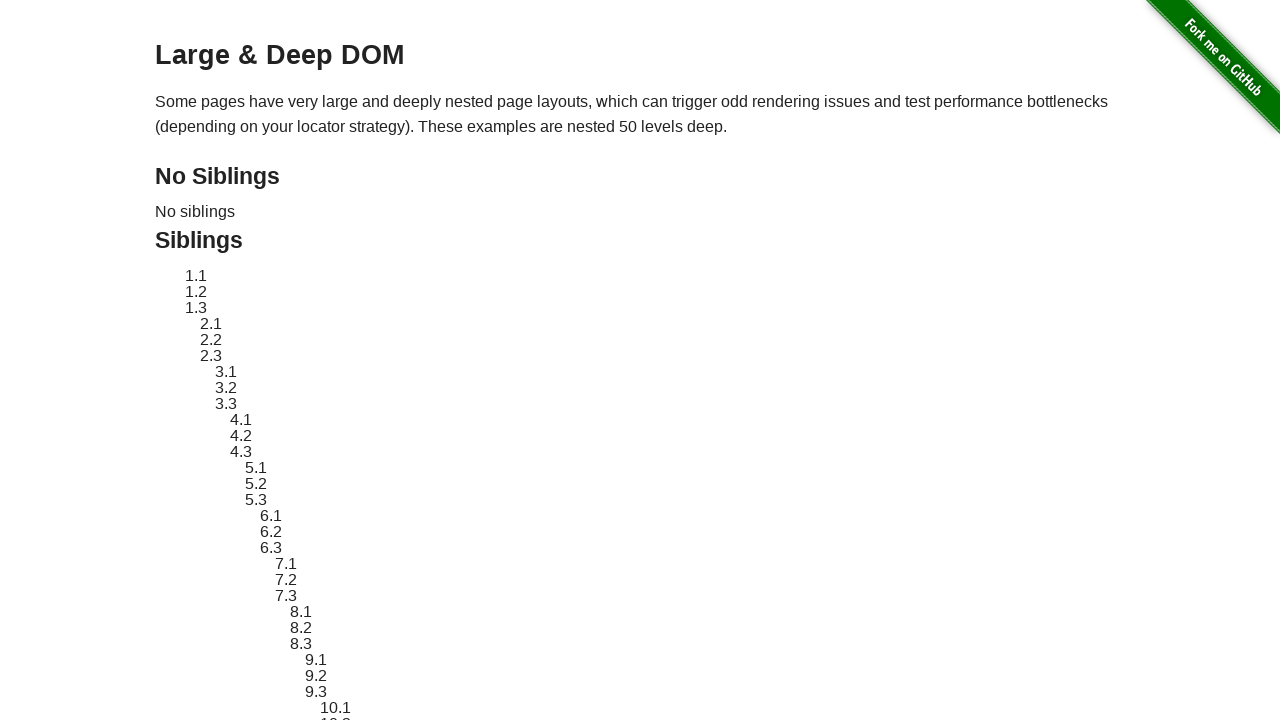